Navigates to the Economic Times e-paper PDF download page and waits for the page content to load

Starting URL: https://epaperpdf.download/the-economic-times/

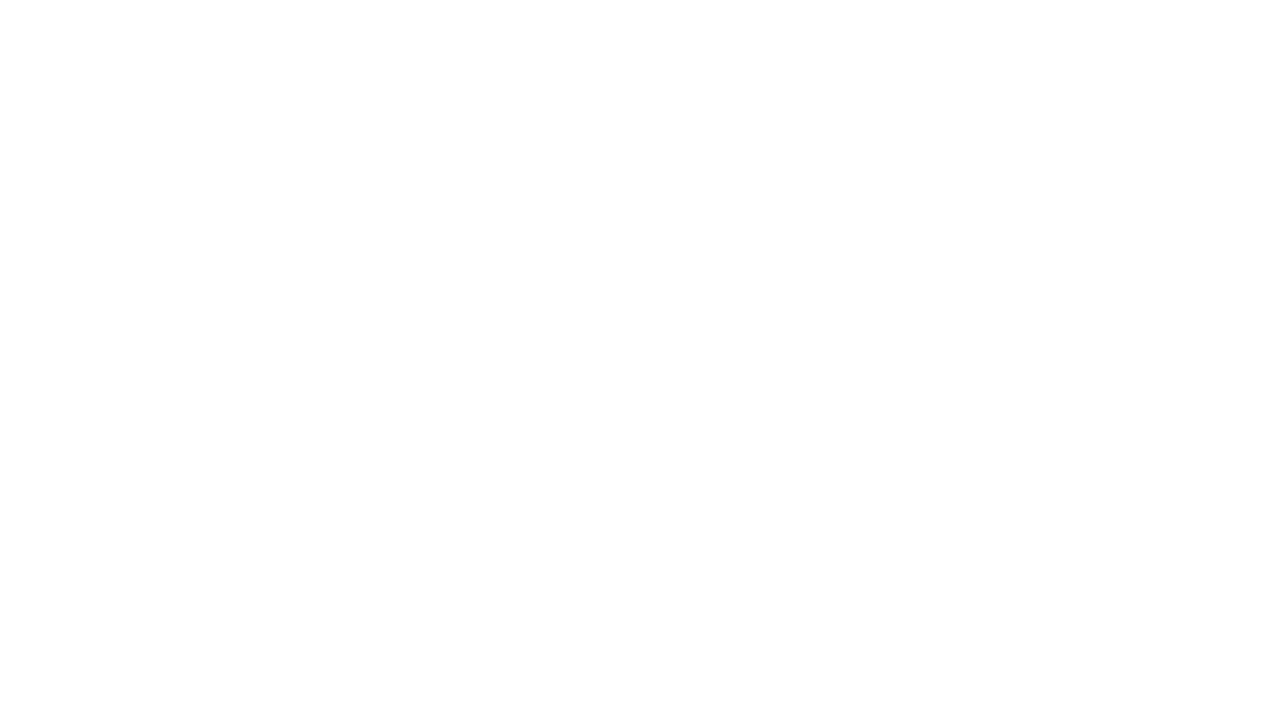

Navigated to Economic Times e-paper PDF download page
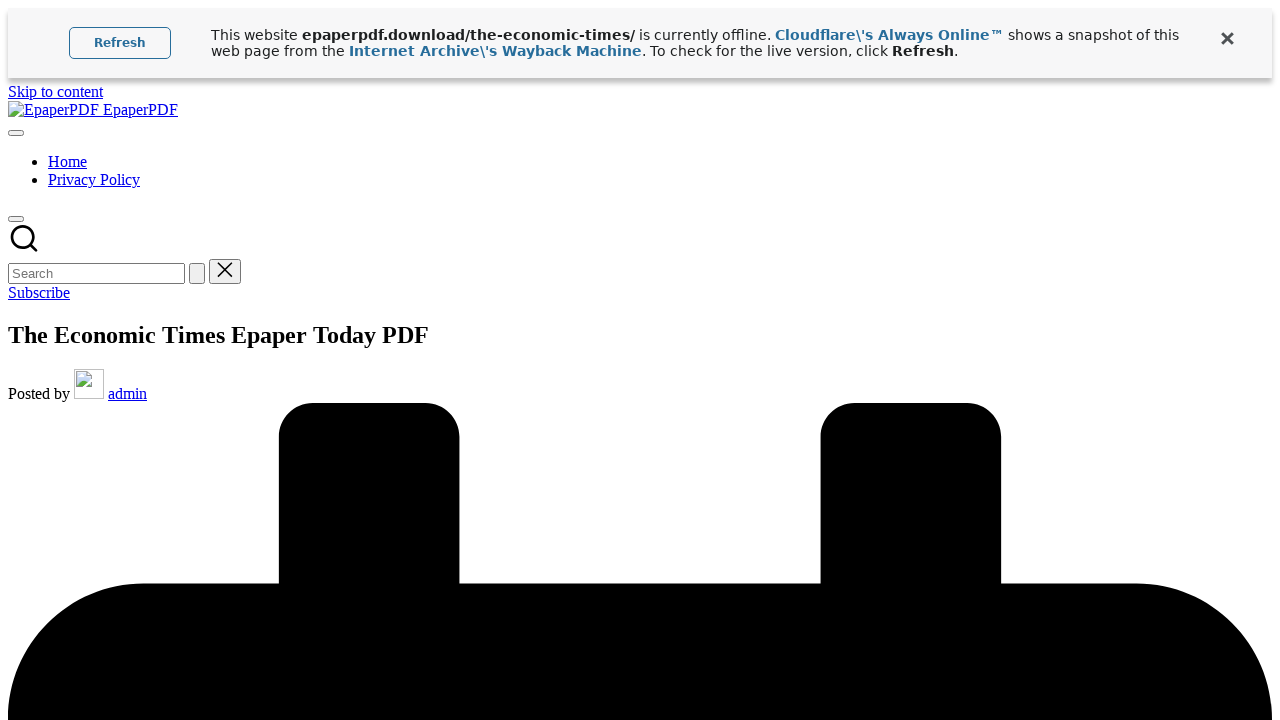

Page content fully loaded with network idle state
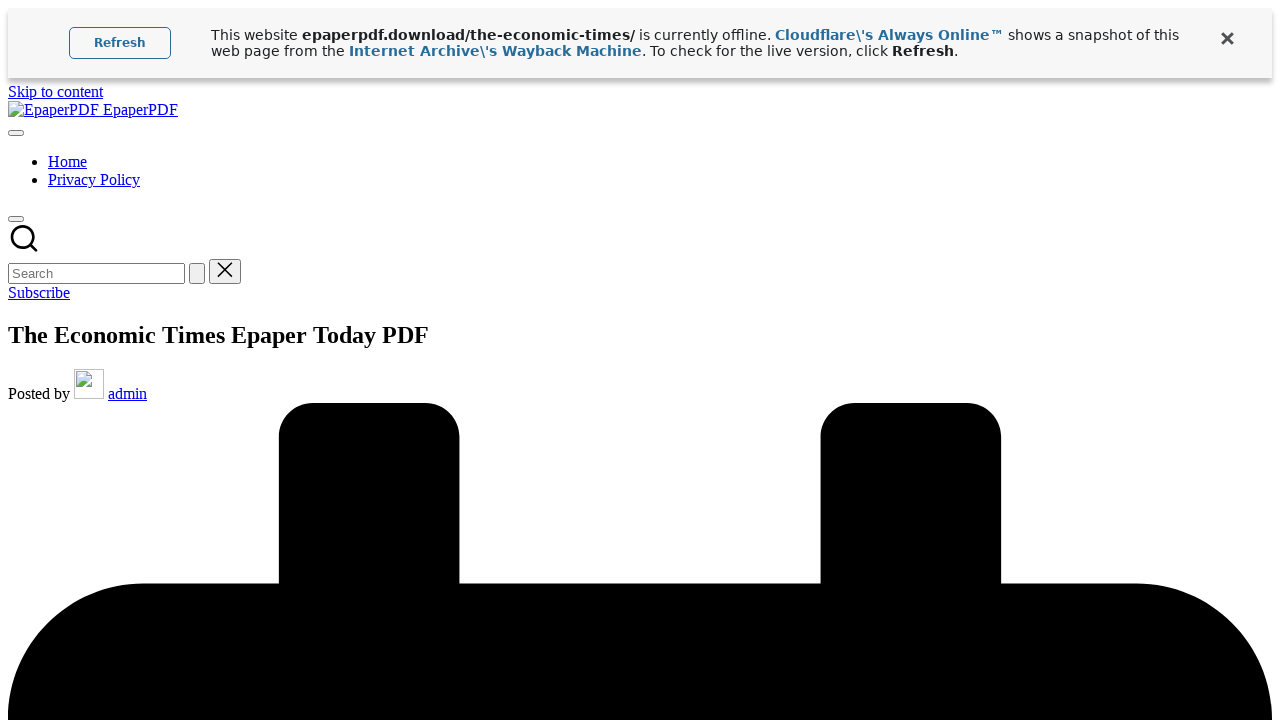

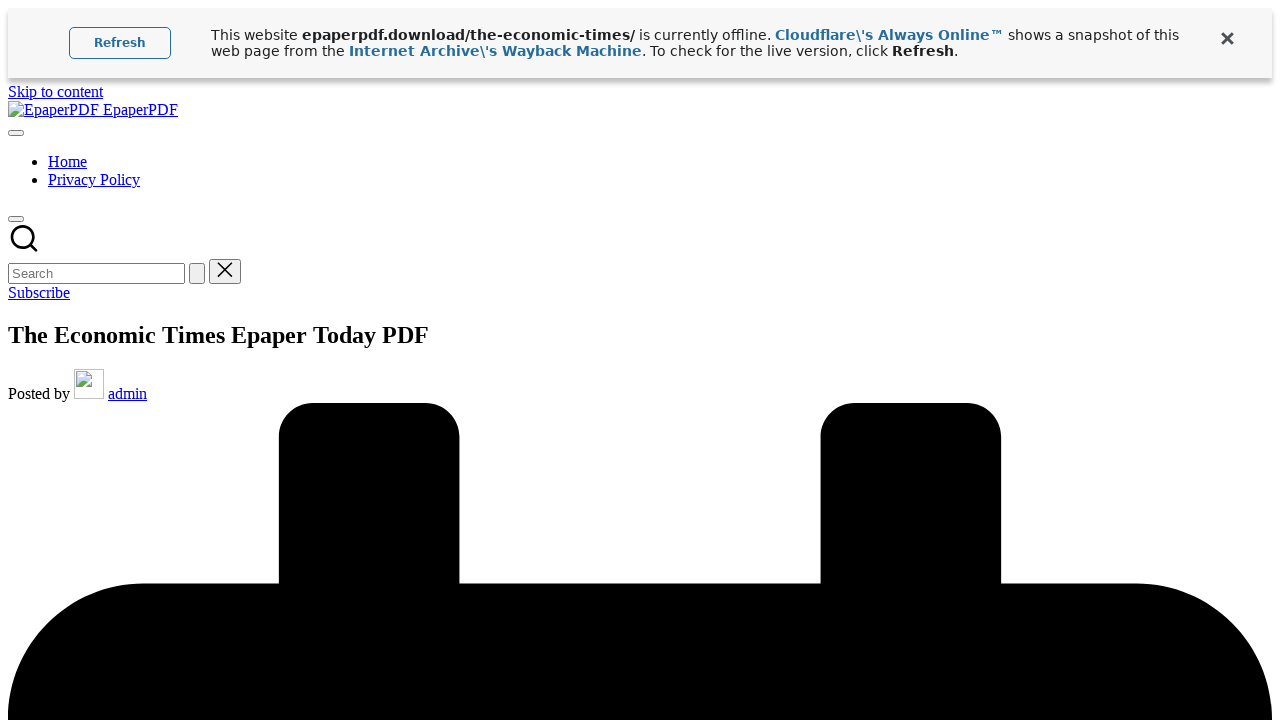